Tests clicking a link that returns a 204 No Content response and verifying the response message

Starting URL: https://demoqa.com/links

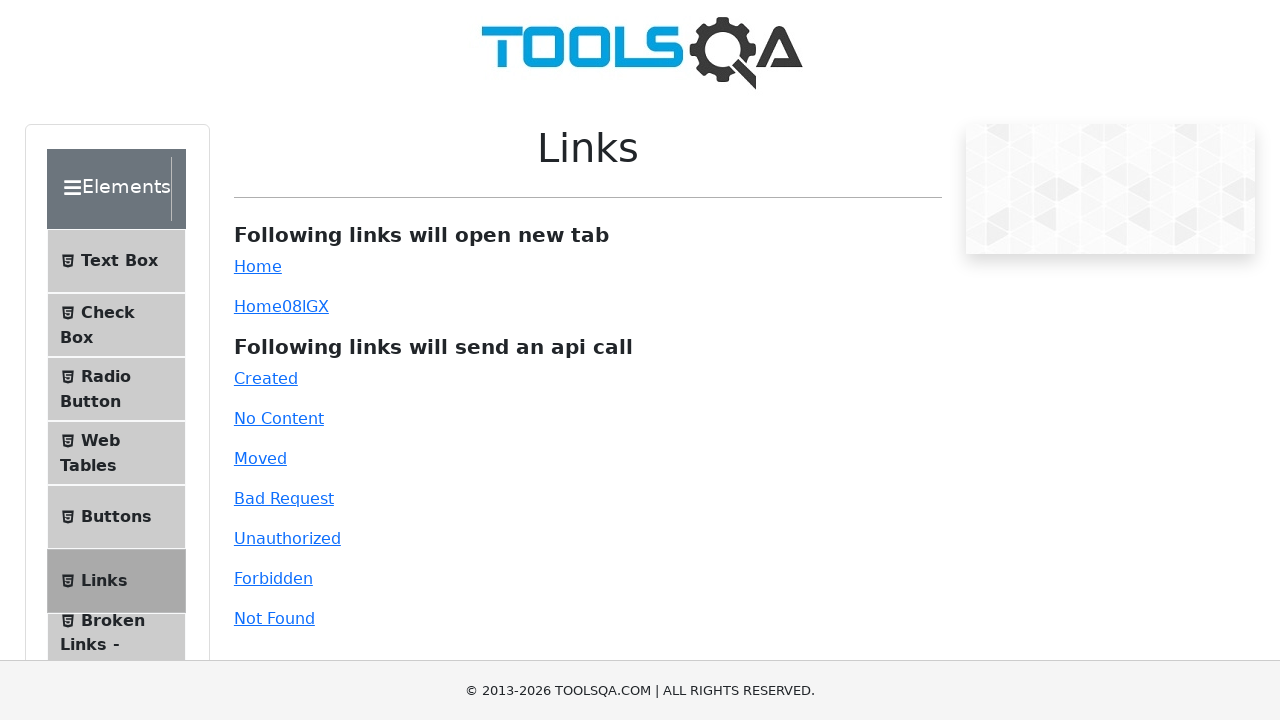

Scrolled 'No Content' link into view
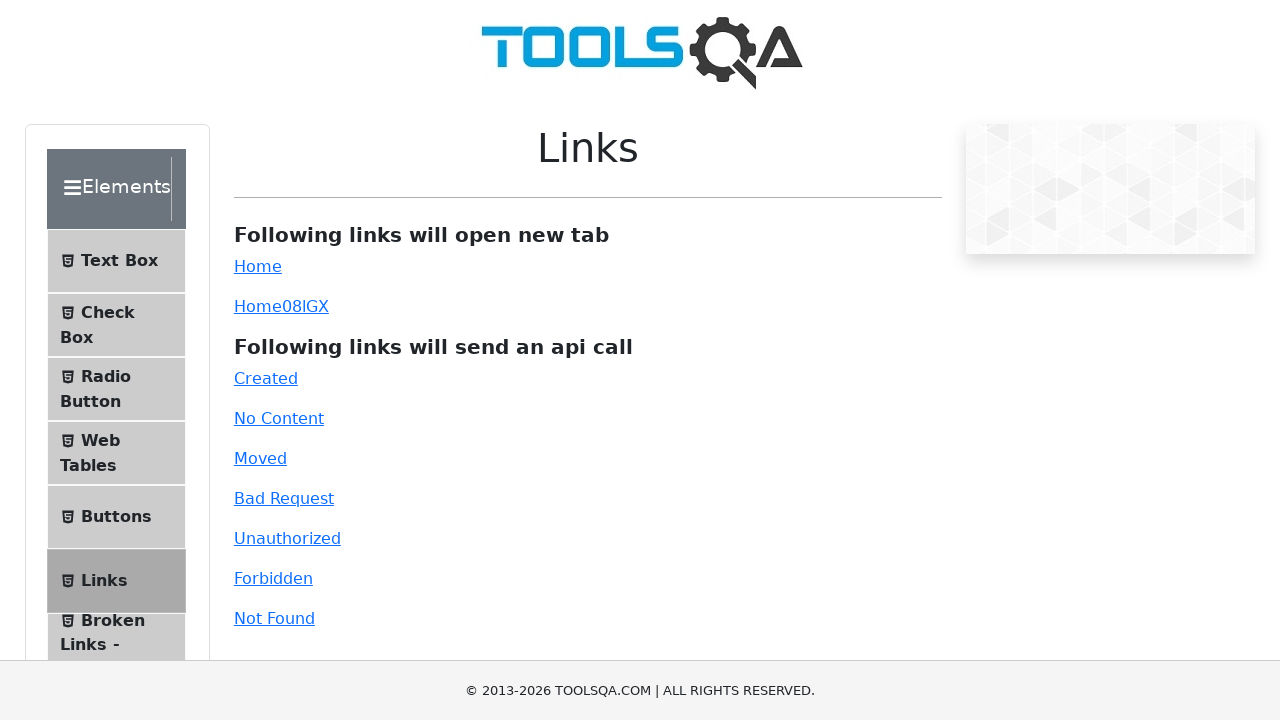

Clicked the 'No Content' link that returns 204 response at (279, 418) on #no-content
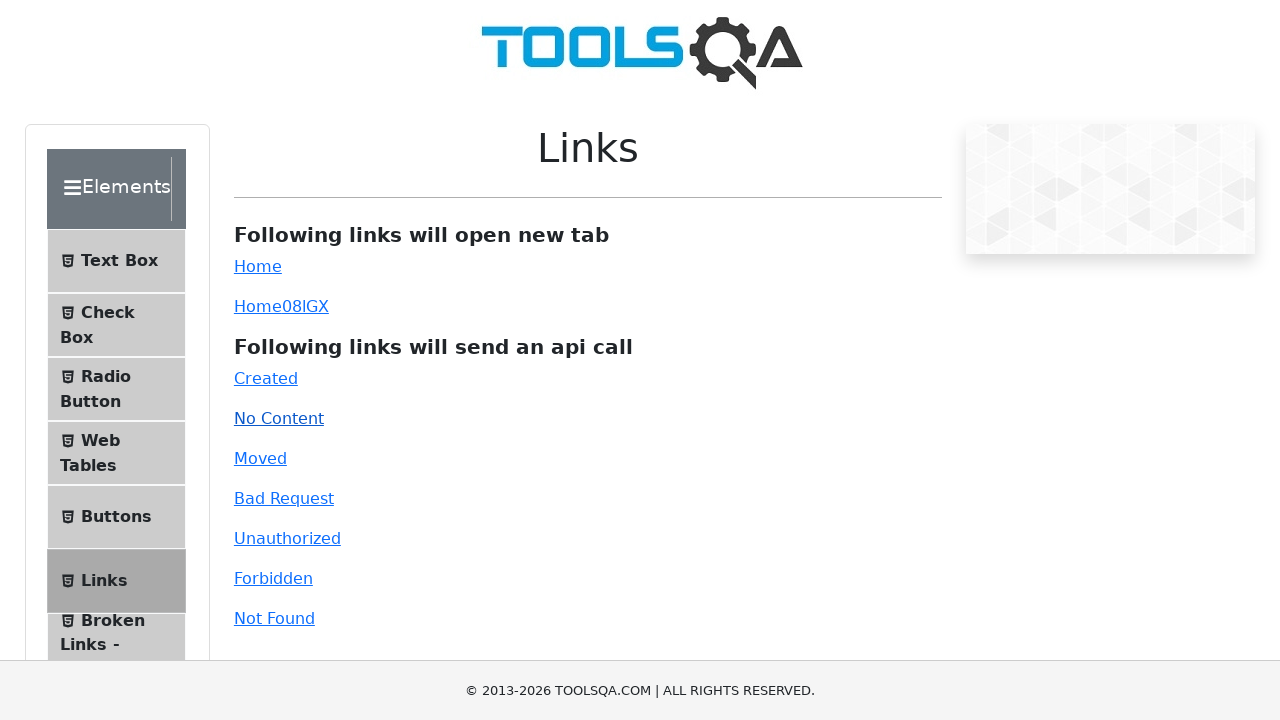

Response message appeared on page
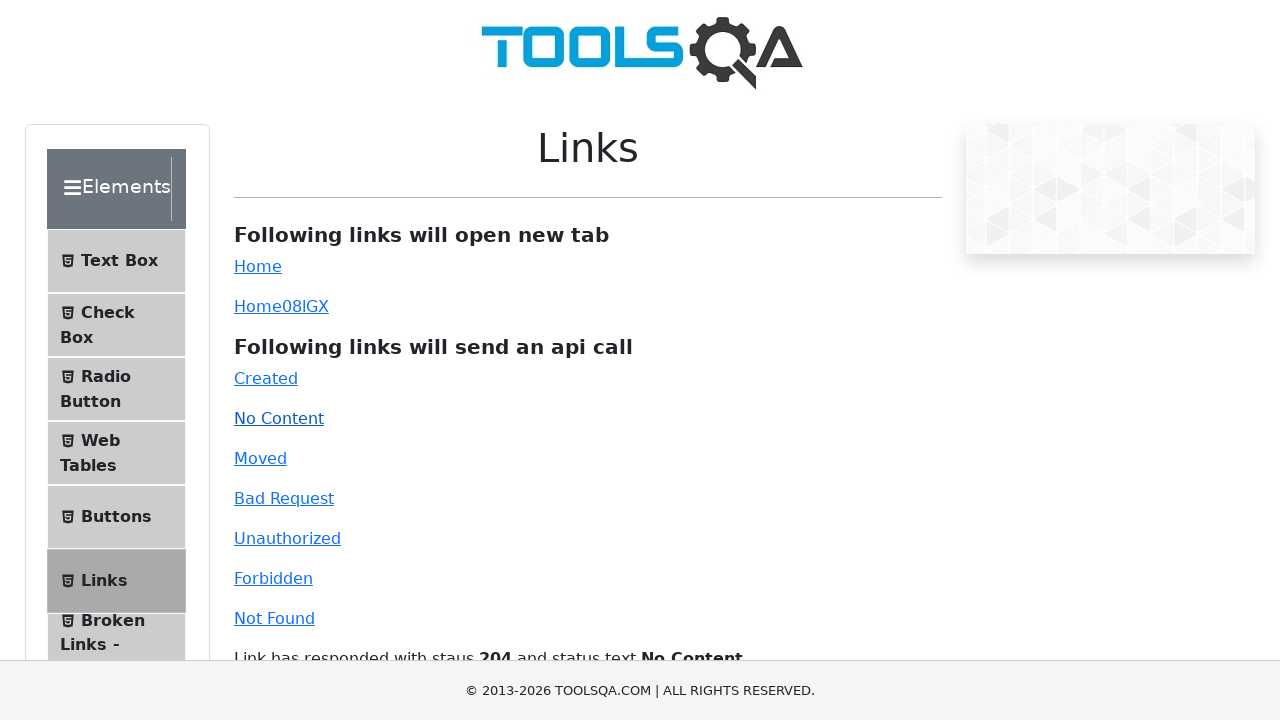

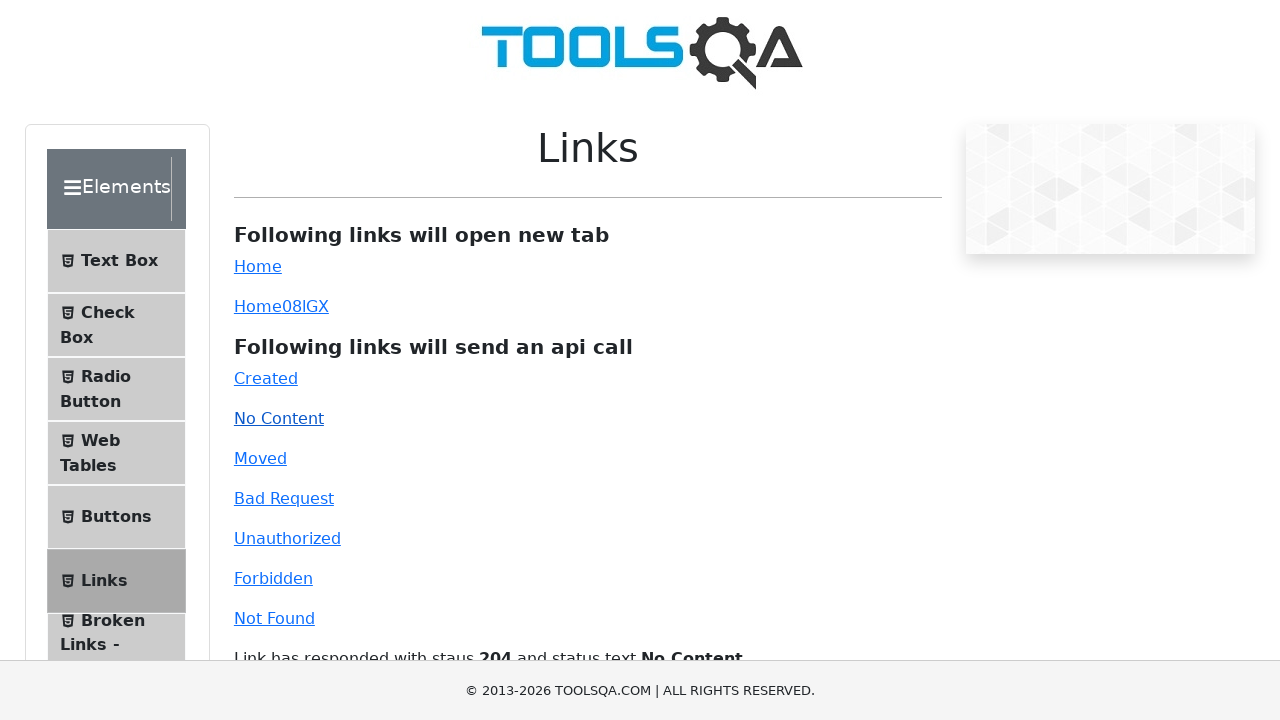